Tests the DemoQA homepage by clicking on the Elements card and verifying that the "Elements" section header is displayed correctly.

Starting URL: https://demoqa.com/

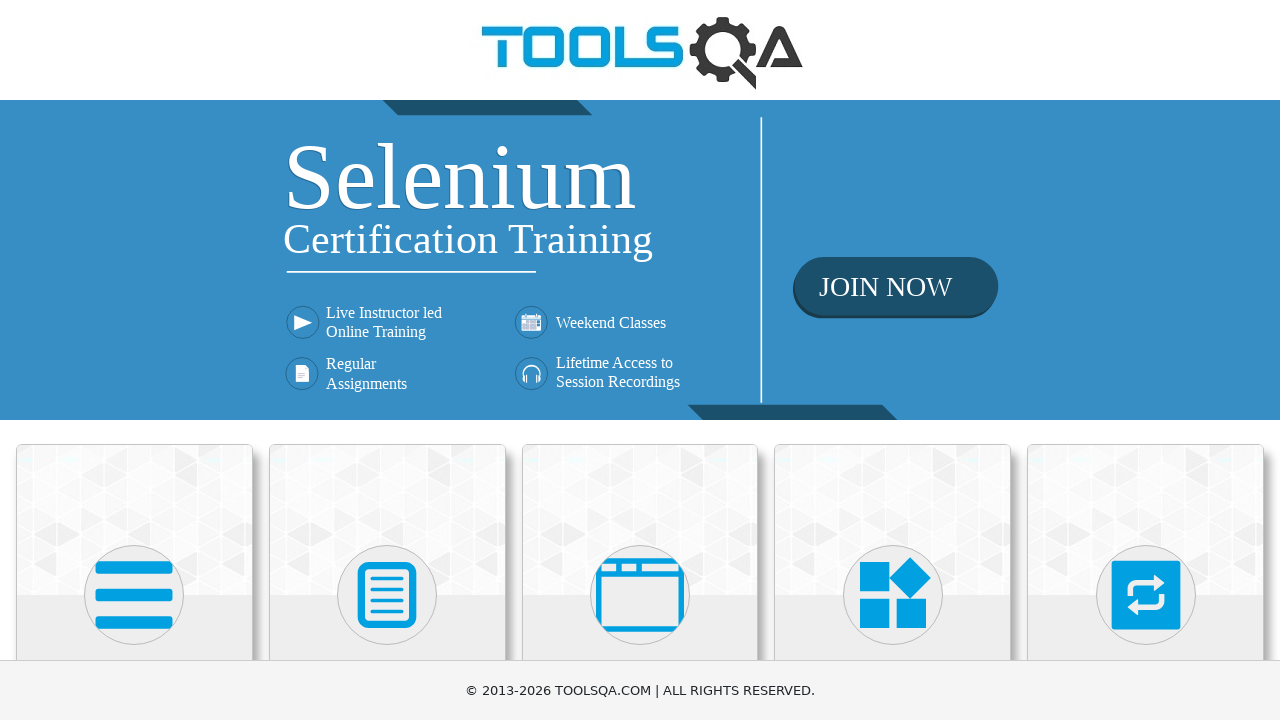

Clicked on the Elements card at (134, 520) on (//div[@class='card-up'])[1]
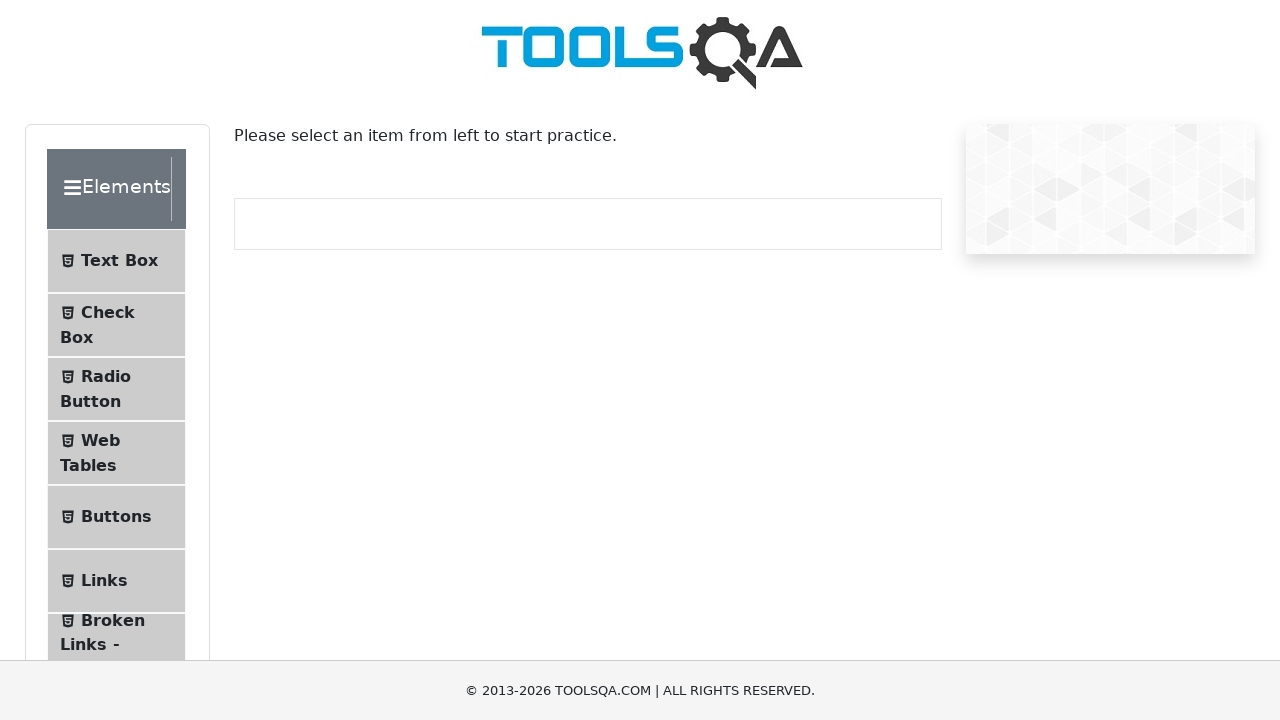

Elements section header loaded and is visible
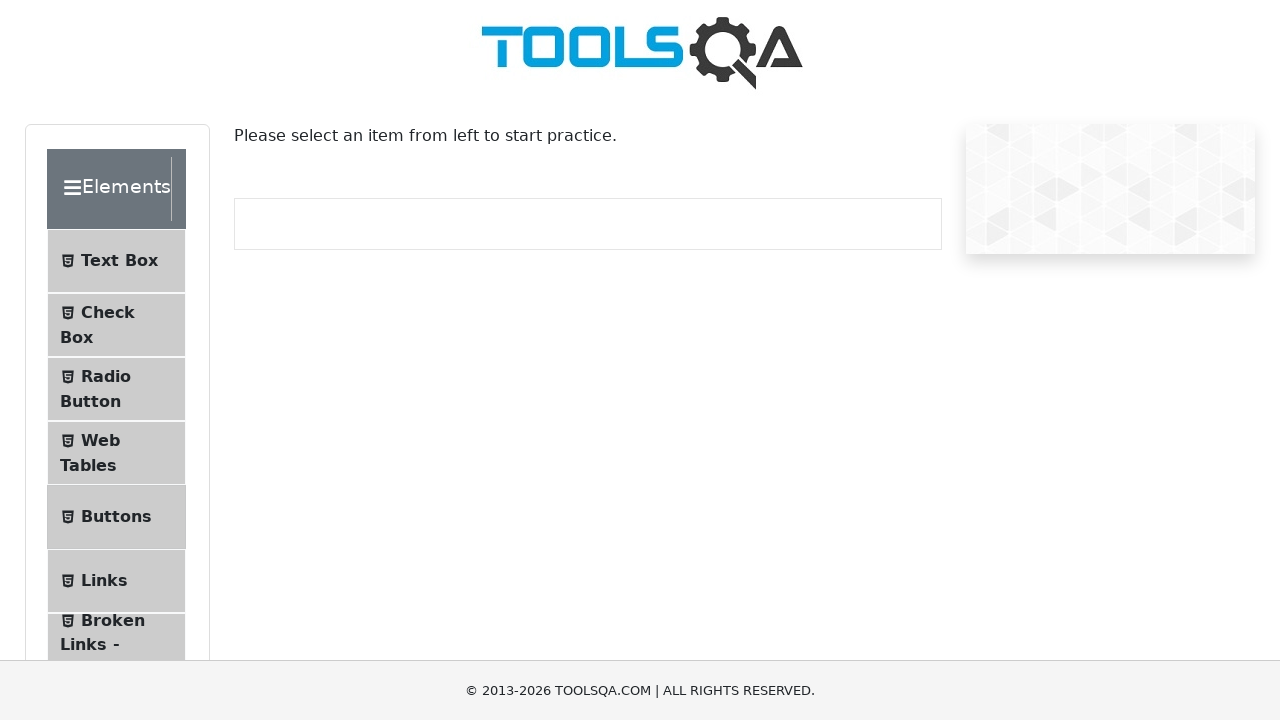

Retrieved Elements section header text content
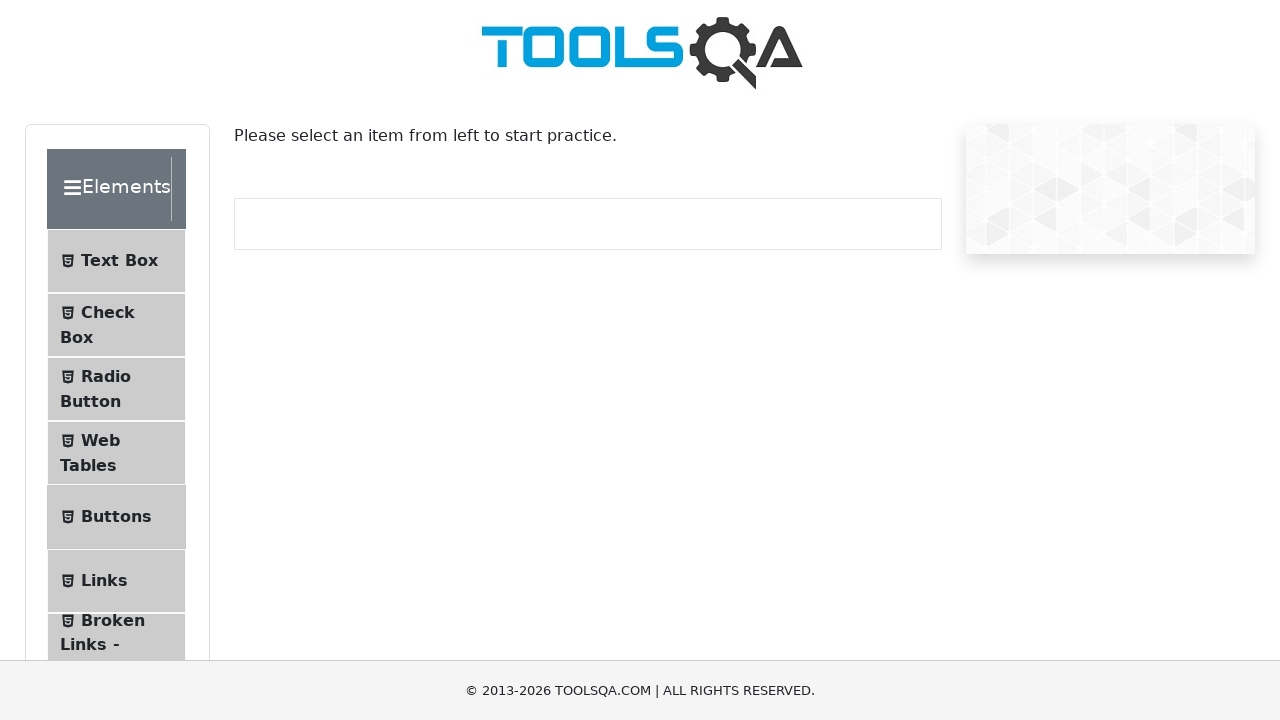

Verified Elements section header displays correct text
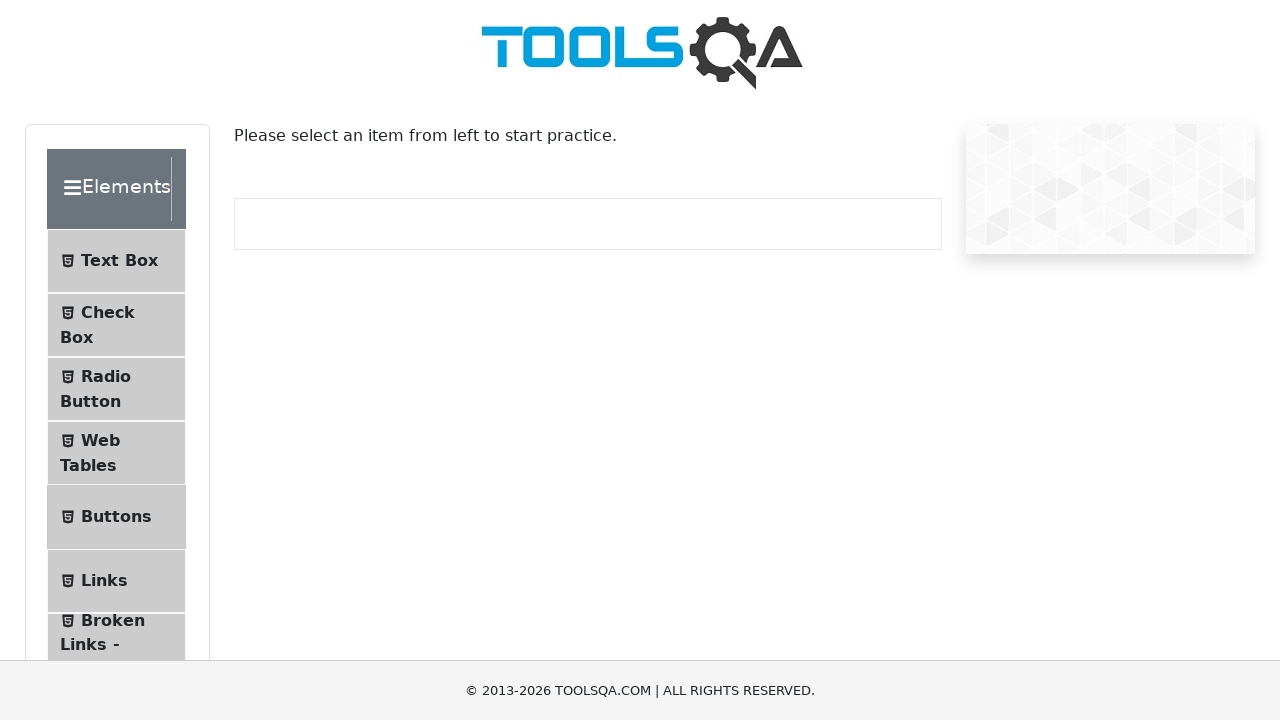

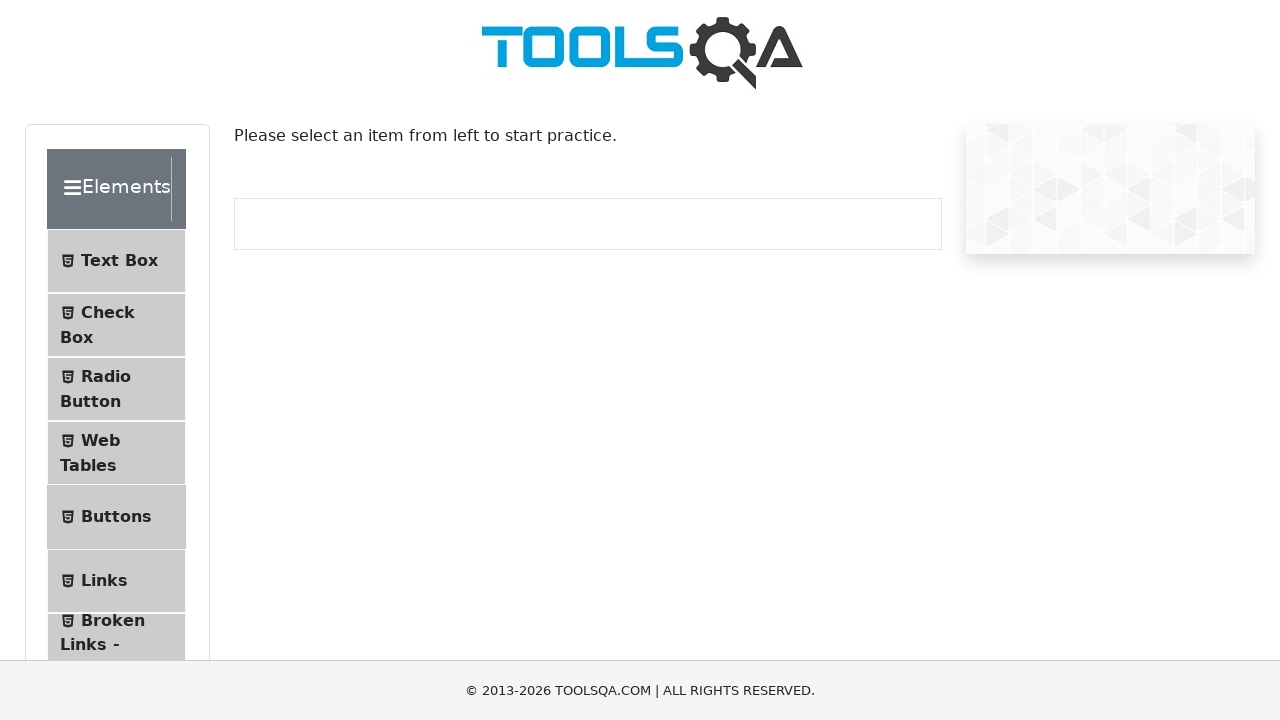